Tests drag and drop functionality by dragging an element from one position and dropping it to another position on a jQuery UI demo page

Starting URL: http://jqueryui.com/resources/demos/droppable/default.html

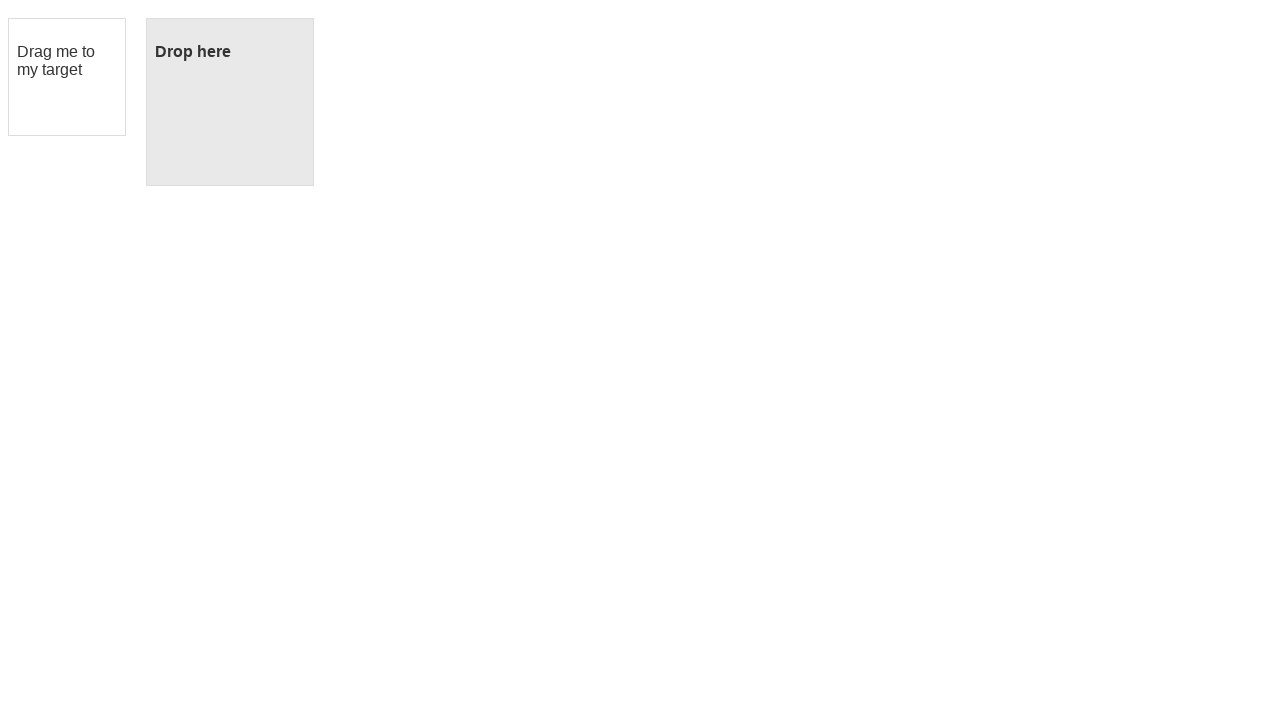

Navigated to jQuery UI droppable demo page
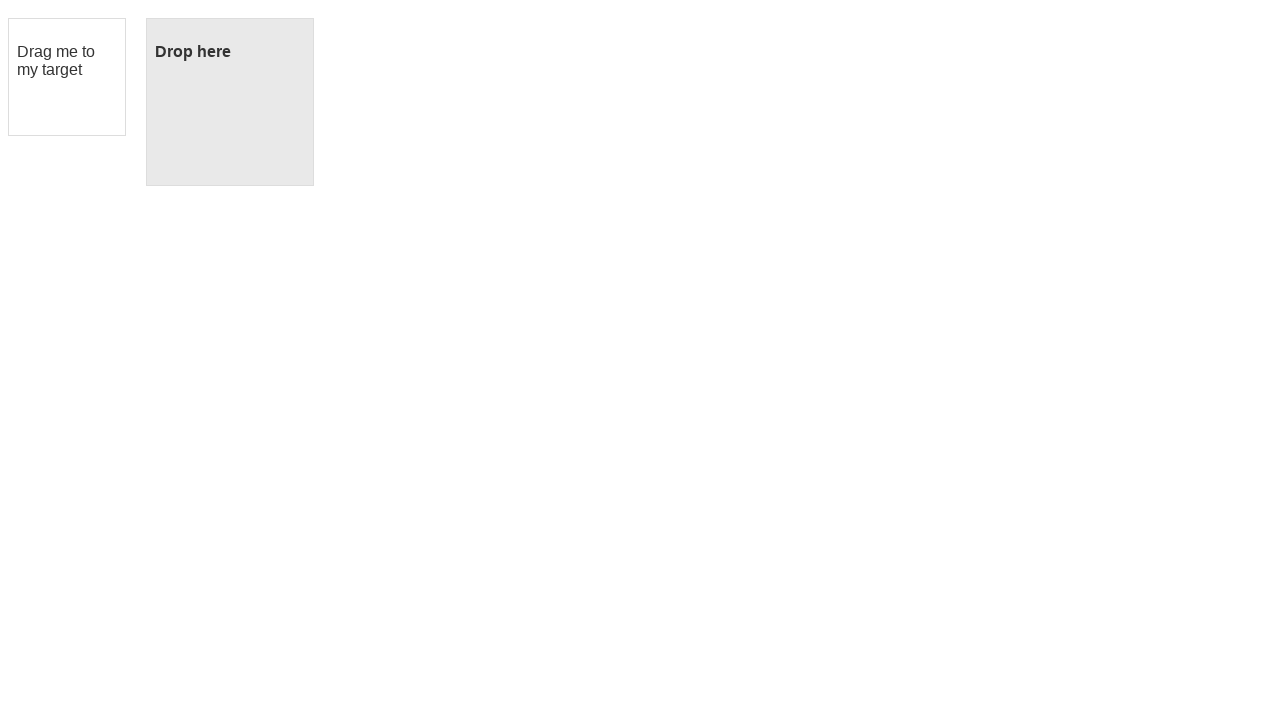

Located the draggable element
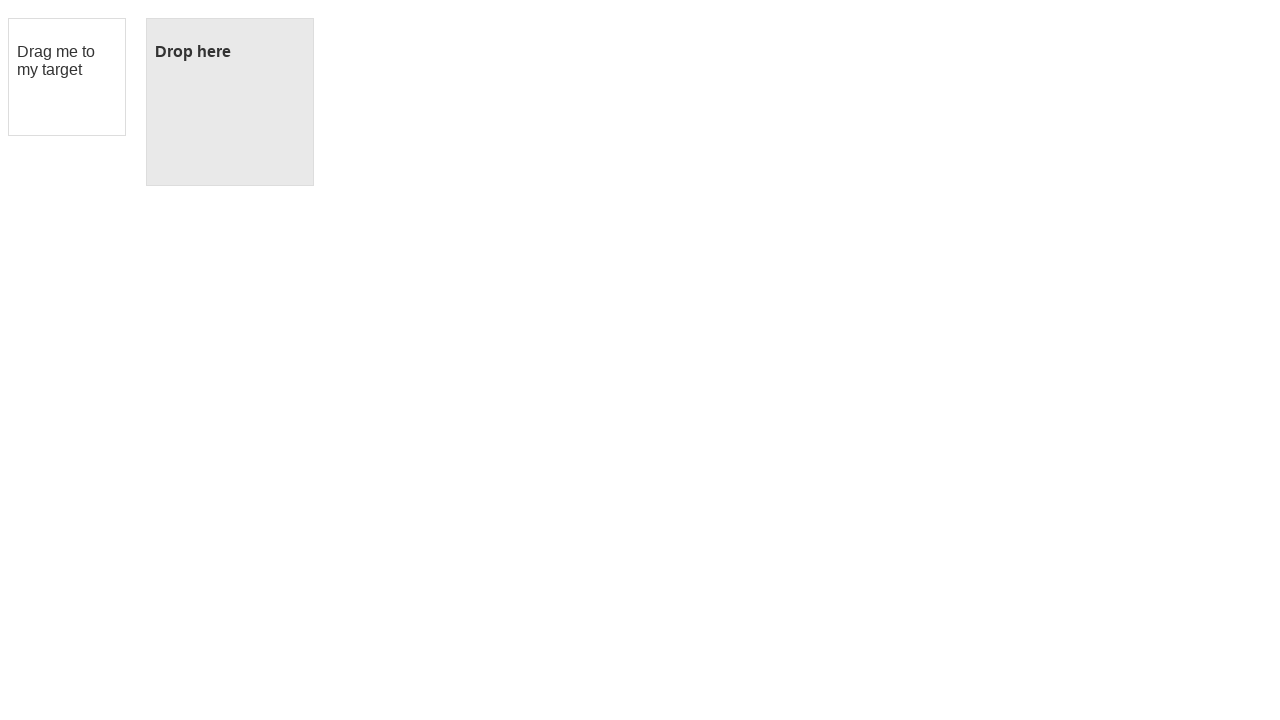

Located the droppable target element
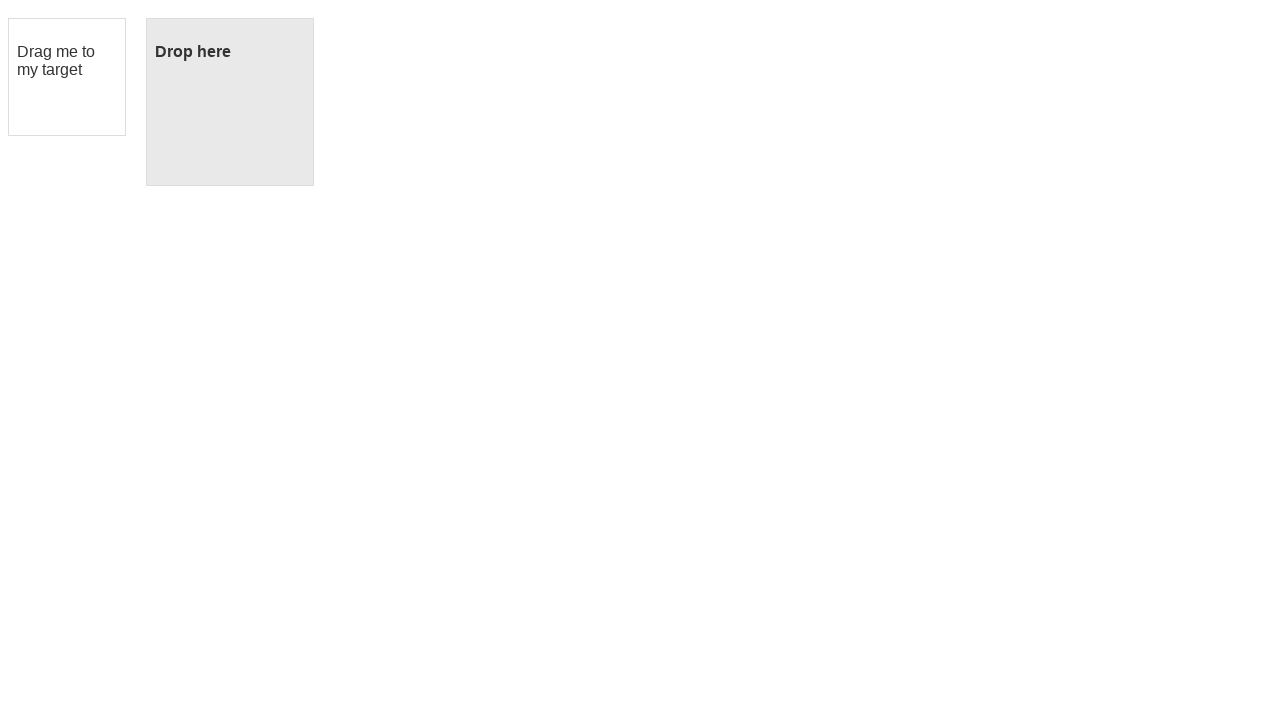

Dragged element from draggable position and dropped it on droppable target at (230, 102)
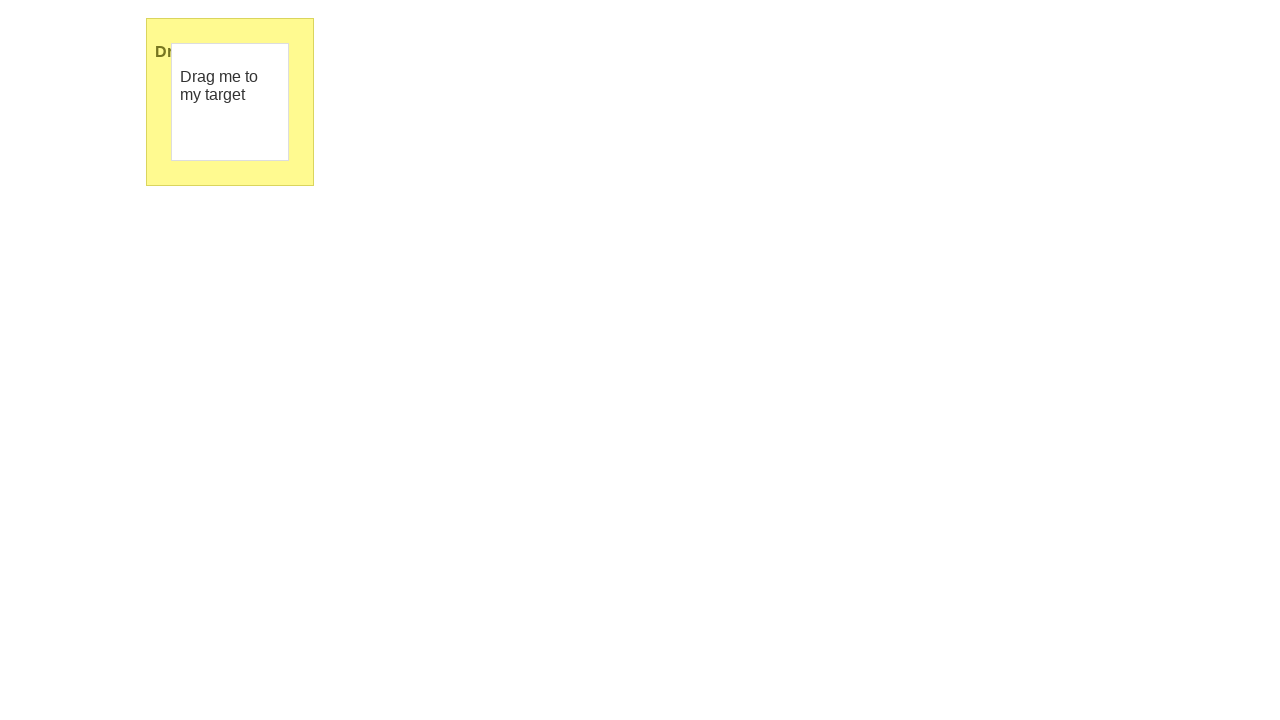

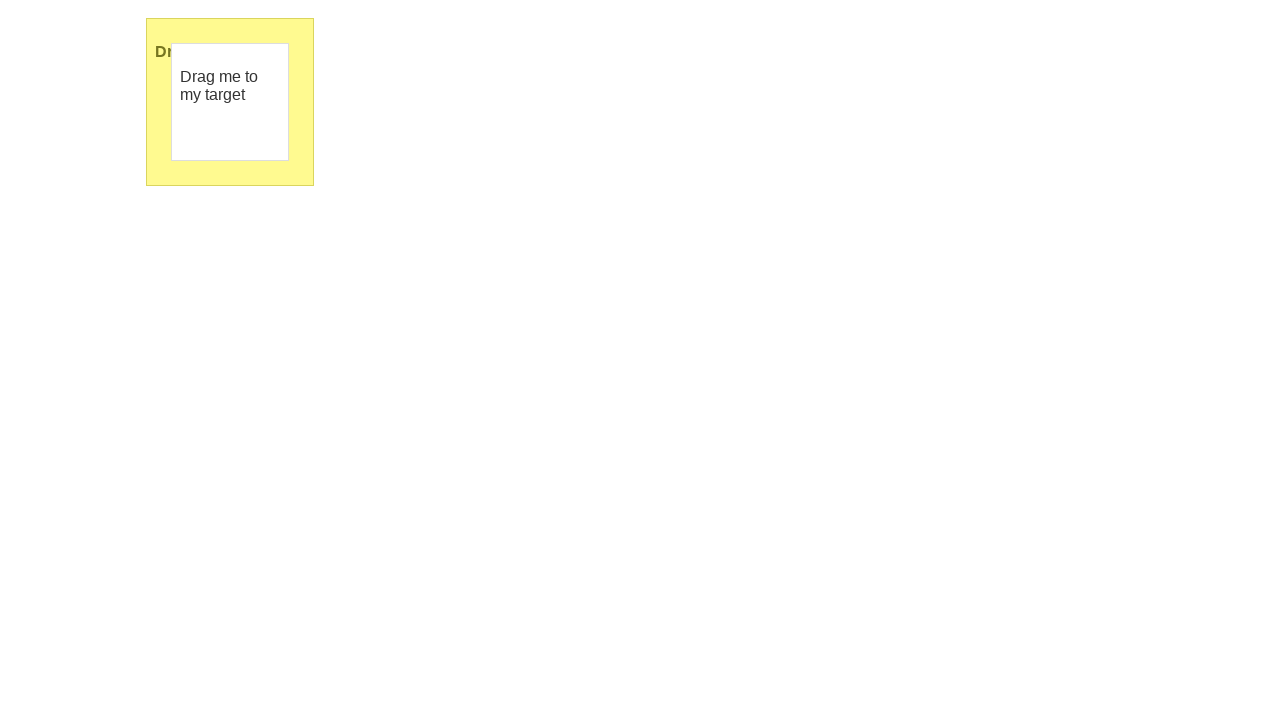